Tests small modal dialog by opening it and closing with the close button

Starting URL: https://demoqa.com/modal-dialogs

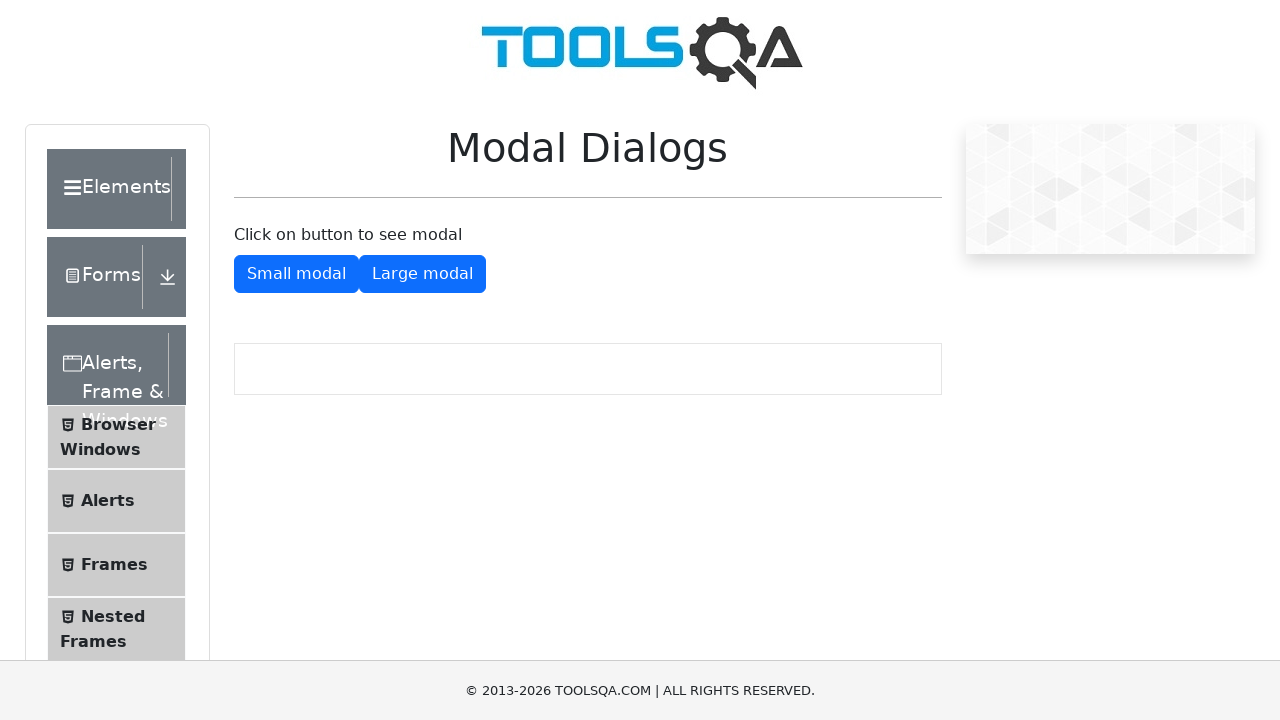

Clicked button to open small modal dialog at (296, 274) on #showSmallModal
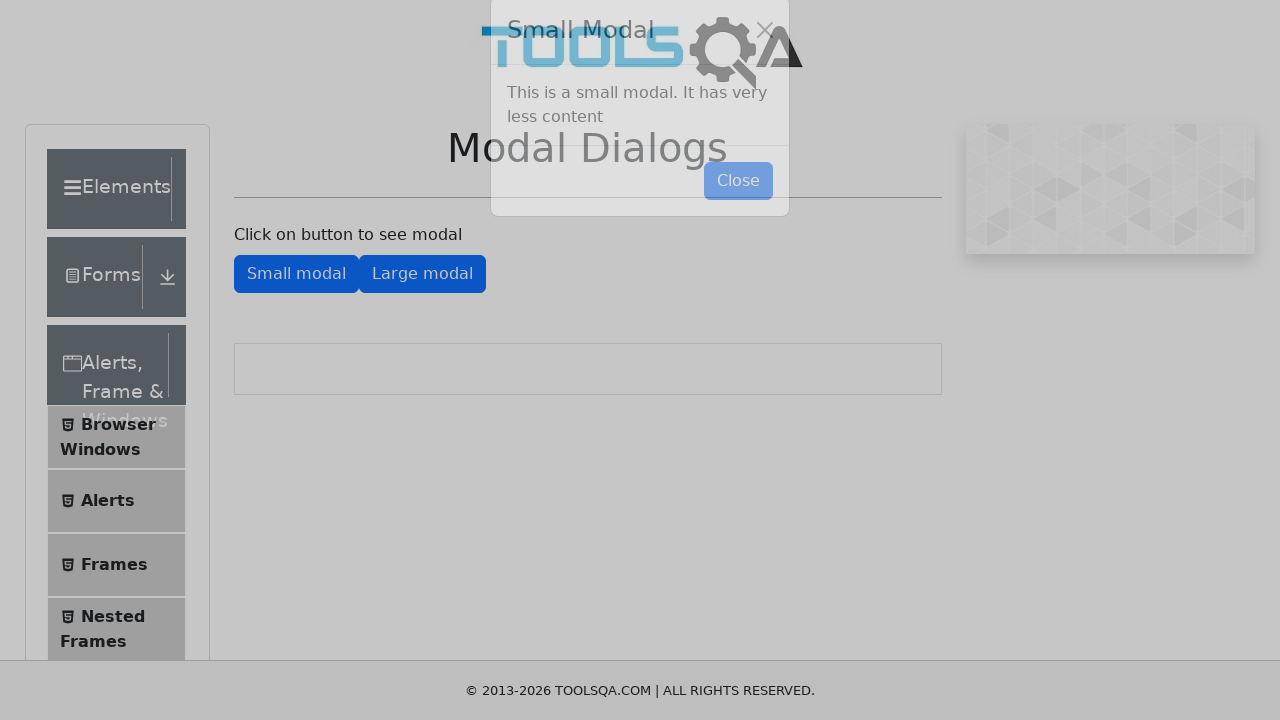

Small modal dialog appeared on screen
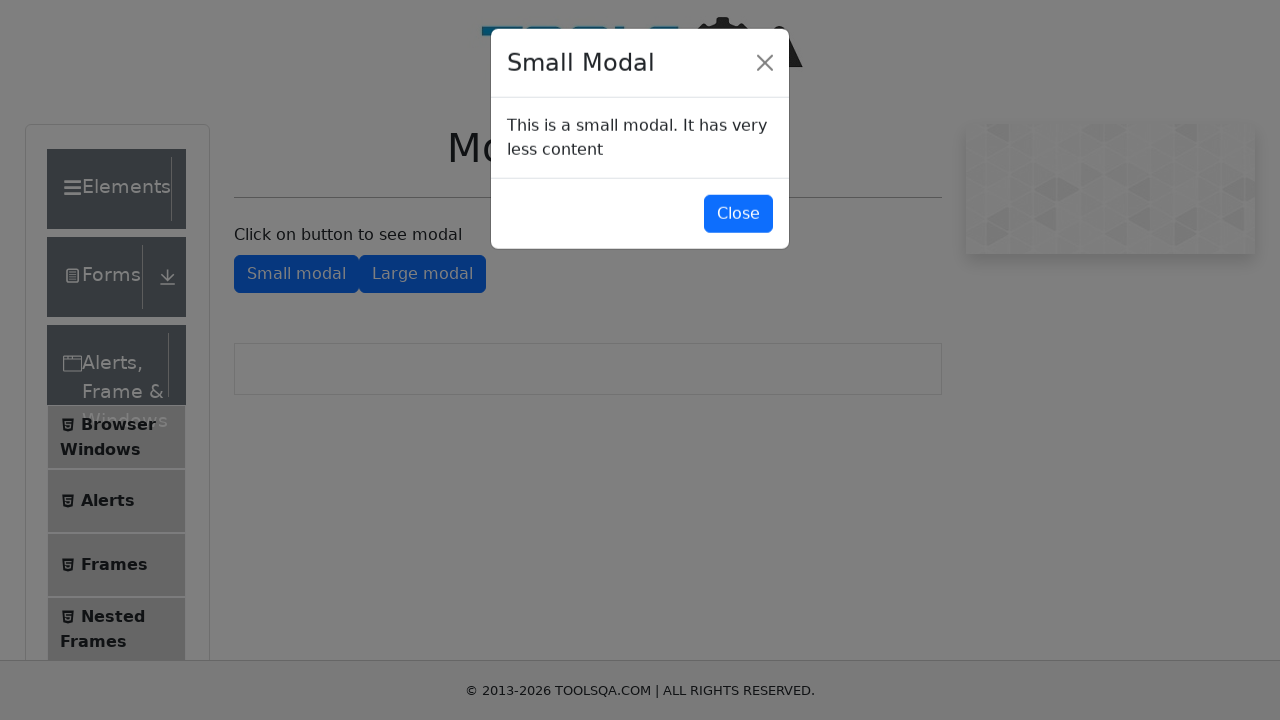

Verified modal title is visible
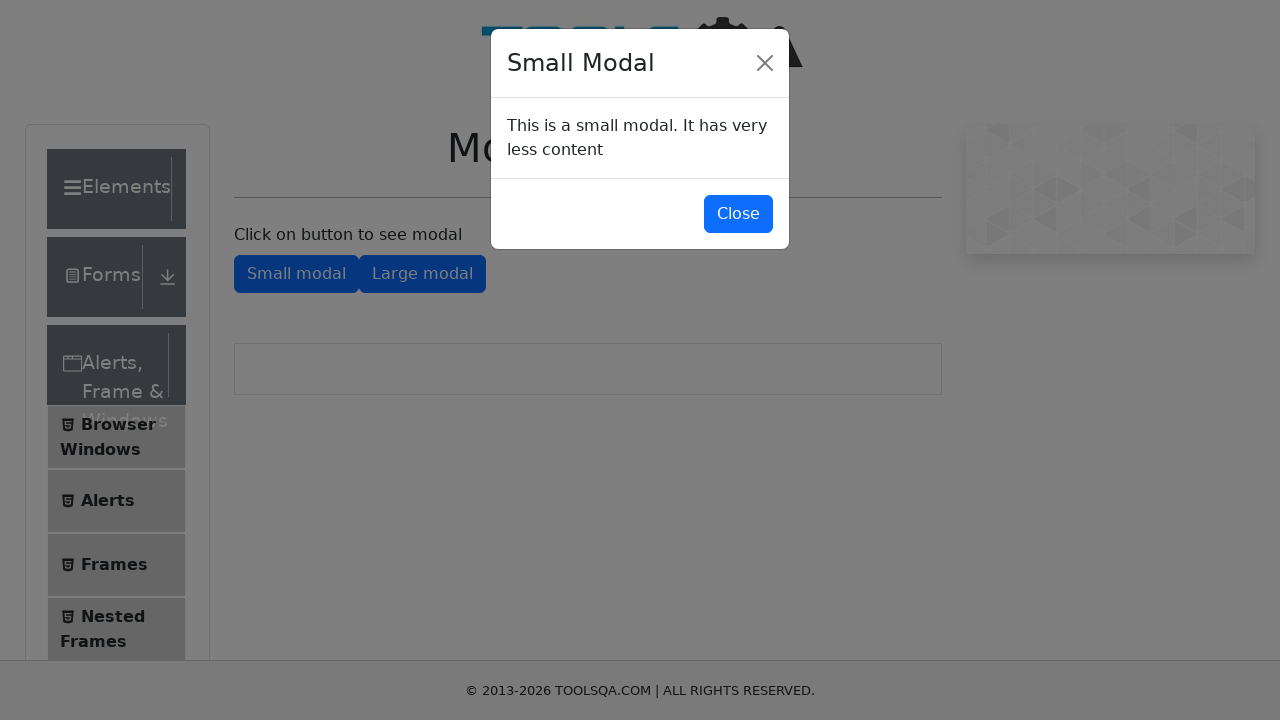

Clicked close button to close modal dialog at (738, 214) on #closeSmallModal
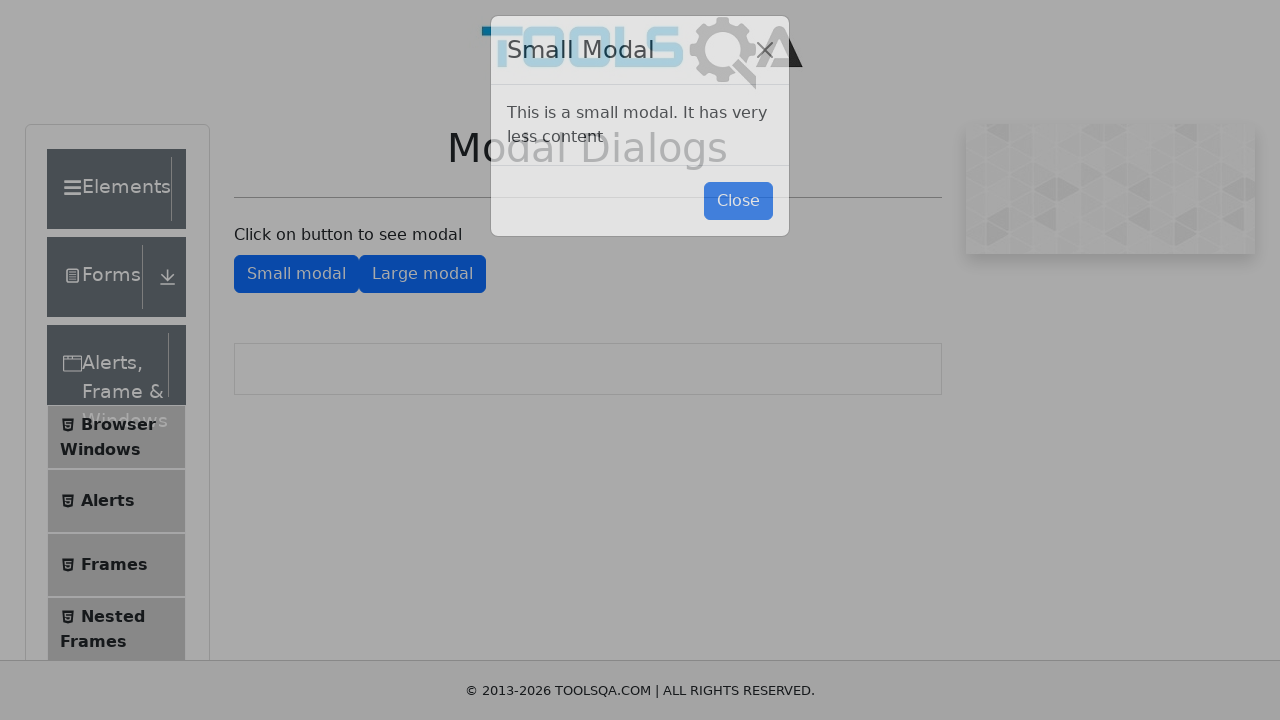

Small modal dialog successfully closed and disappeared
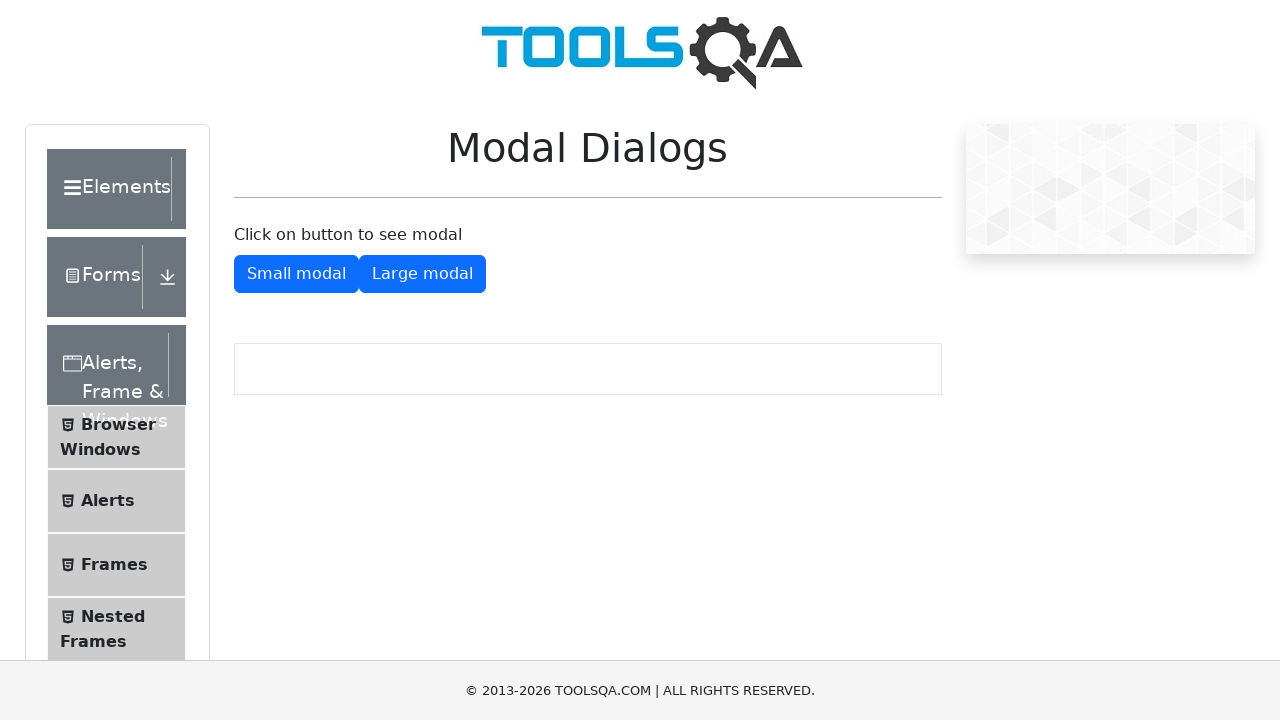

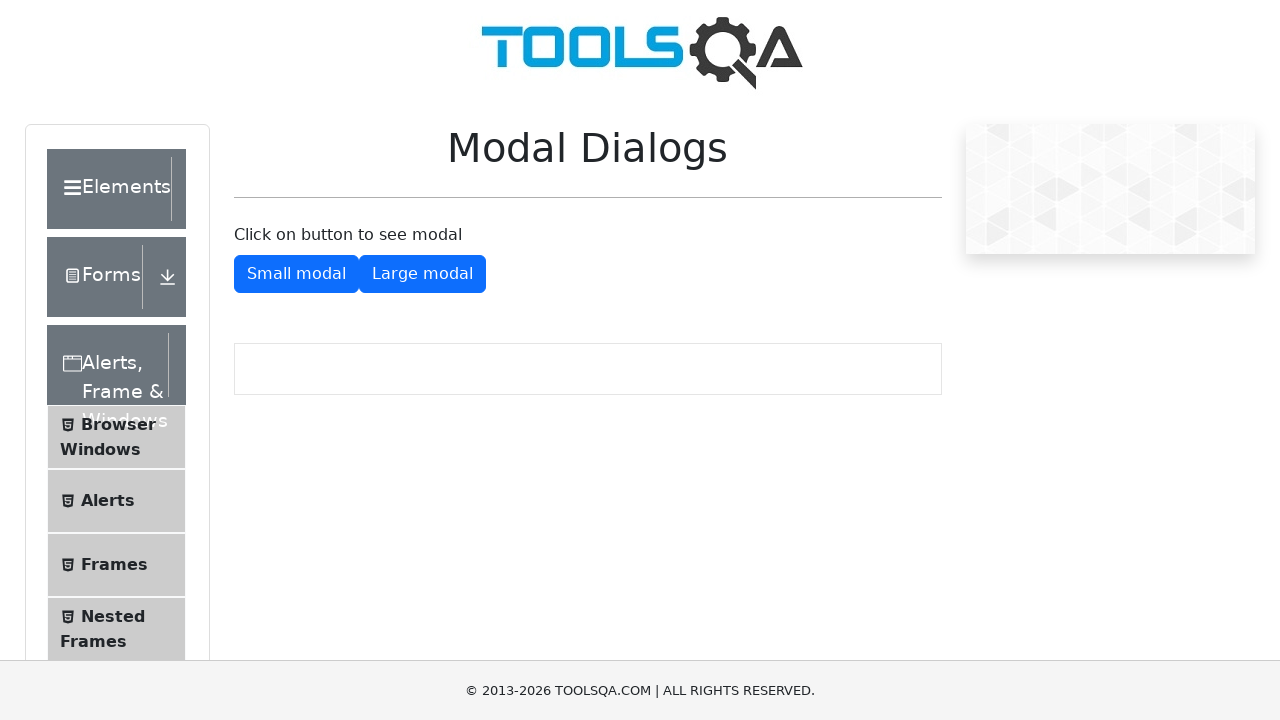